Tests text field interactions by filling in first name, last name, text area fields, scrolling down, filling a second first name field, and clearing a pre-filled input field.

Starting URL: https://testkru.com/Elements/TextFields

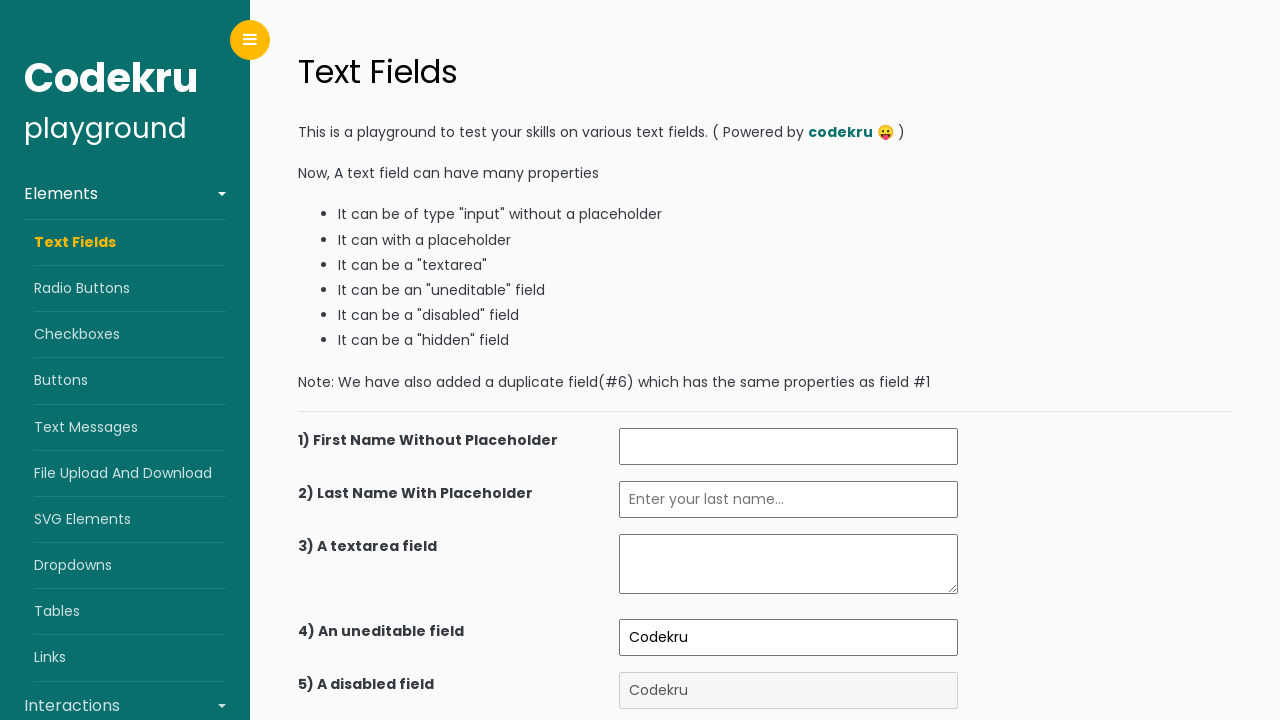

Filled first name field with 'Igor' on (//input[@id="firstName"])[1]
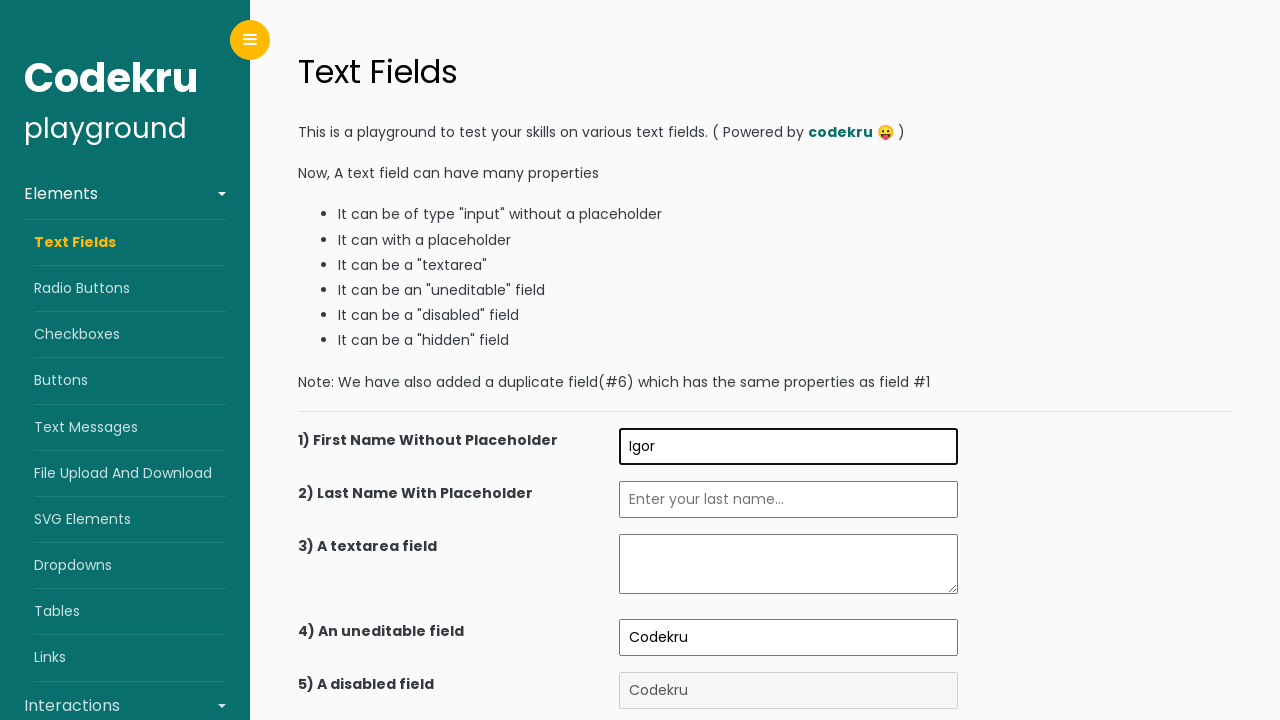

Filled last name field with 'Konovalov' on //input[@id="lastNameWithPlaceholder"]
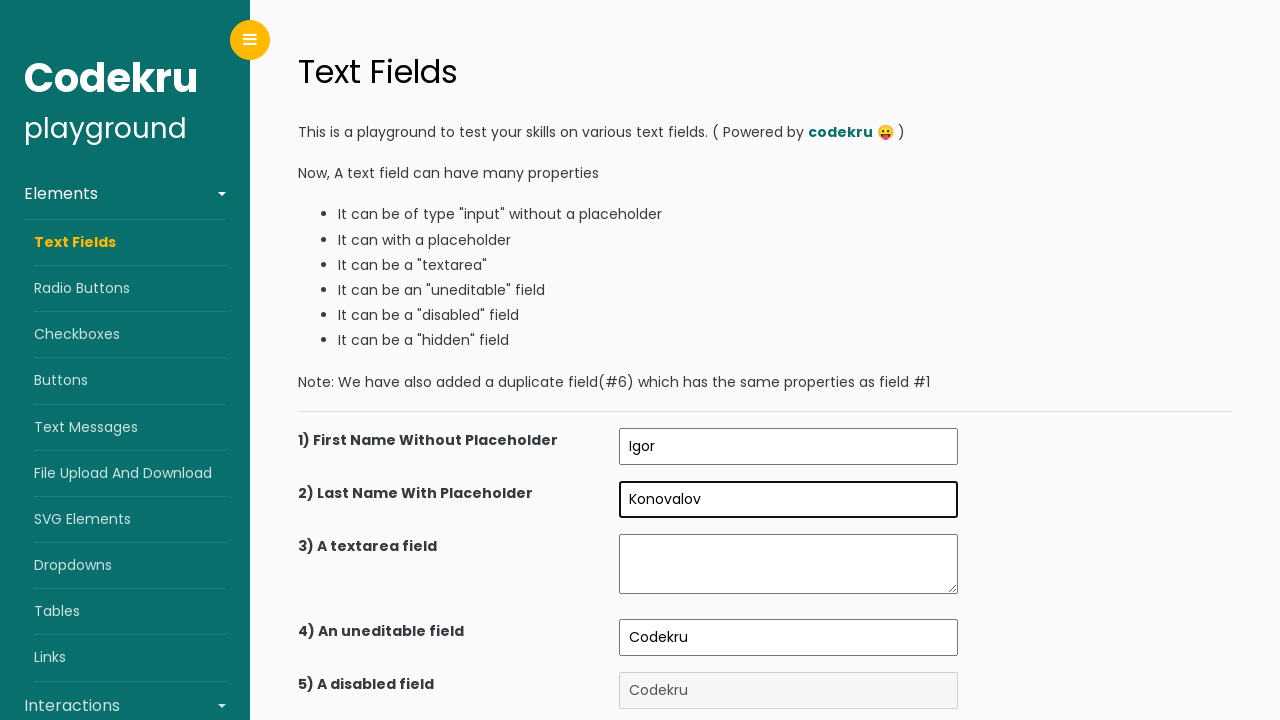

Filled text area with 'Selenium was here' on //textarea[@class="pt-1 pb-1 pr-2 pl-2"]
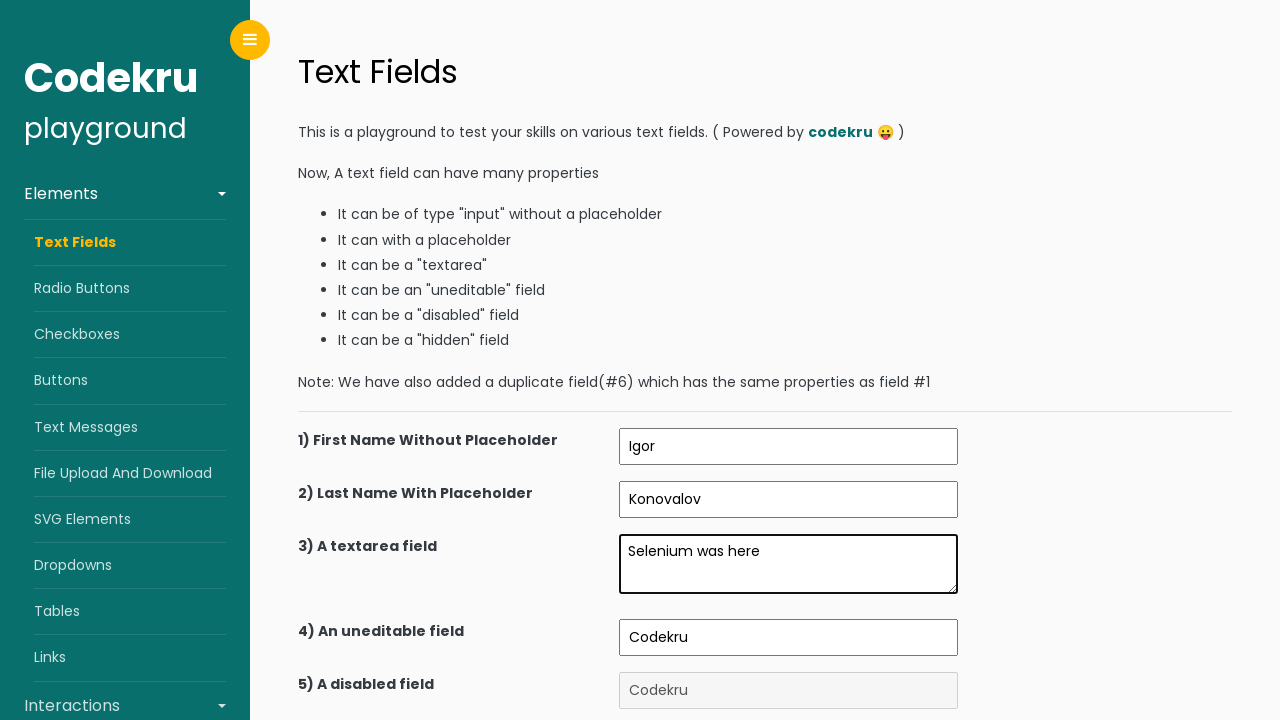

Scrolled down to reveal more elements
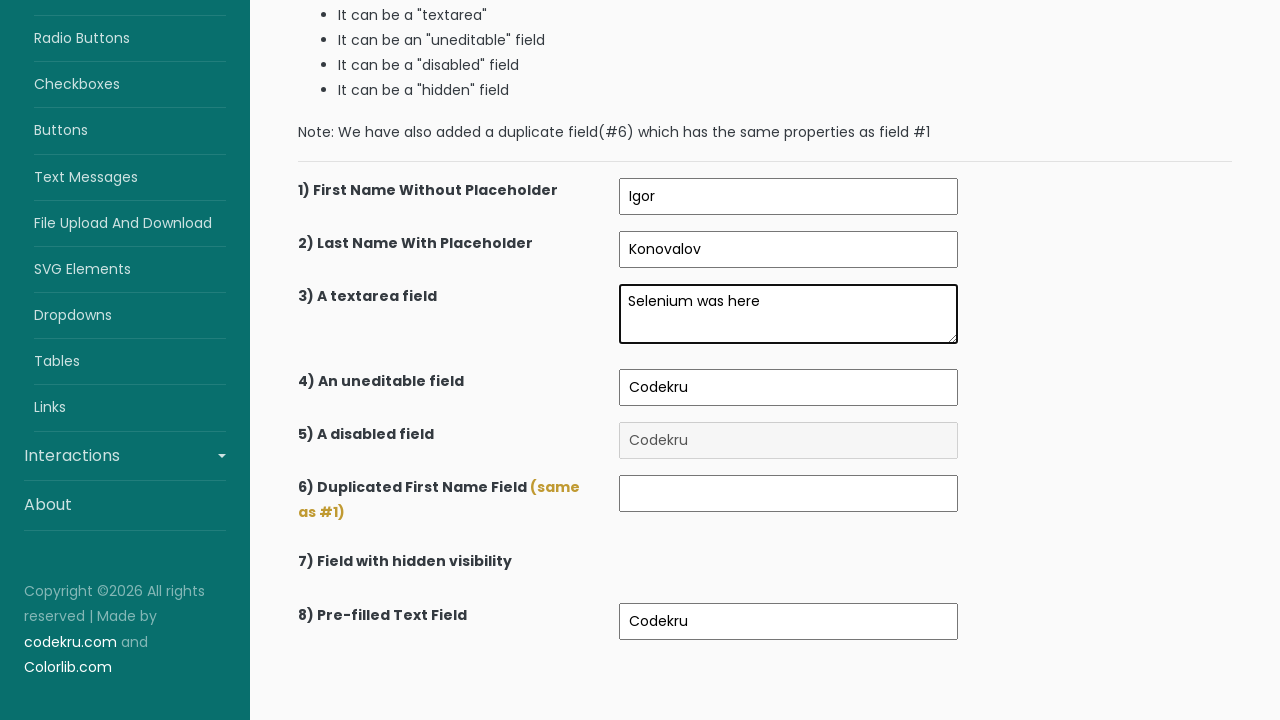

Waited for second first name field to become visible
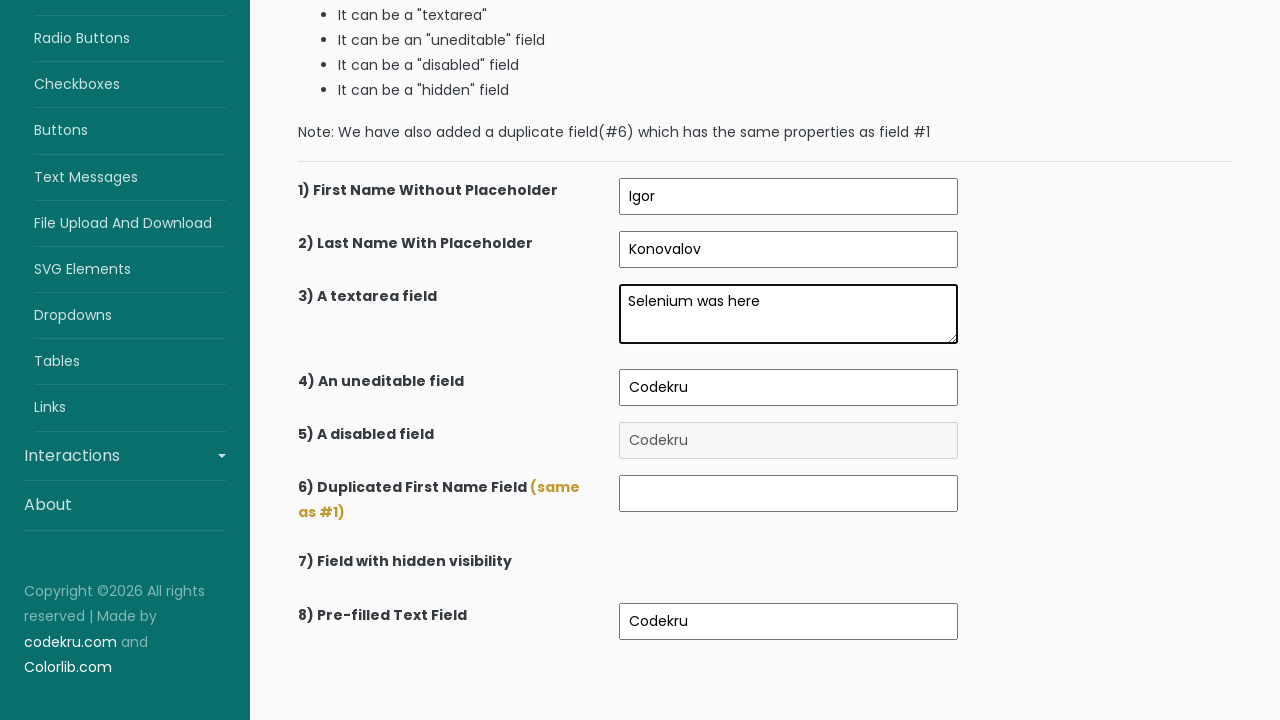

Filled second first name field with 'Igor, Again' on (//input[@id="firstName"])[2]
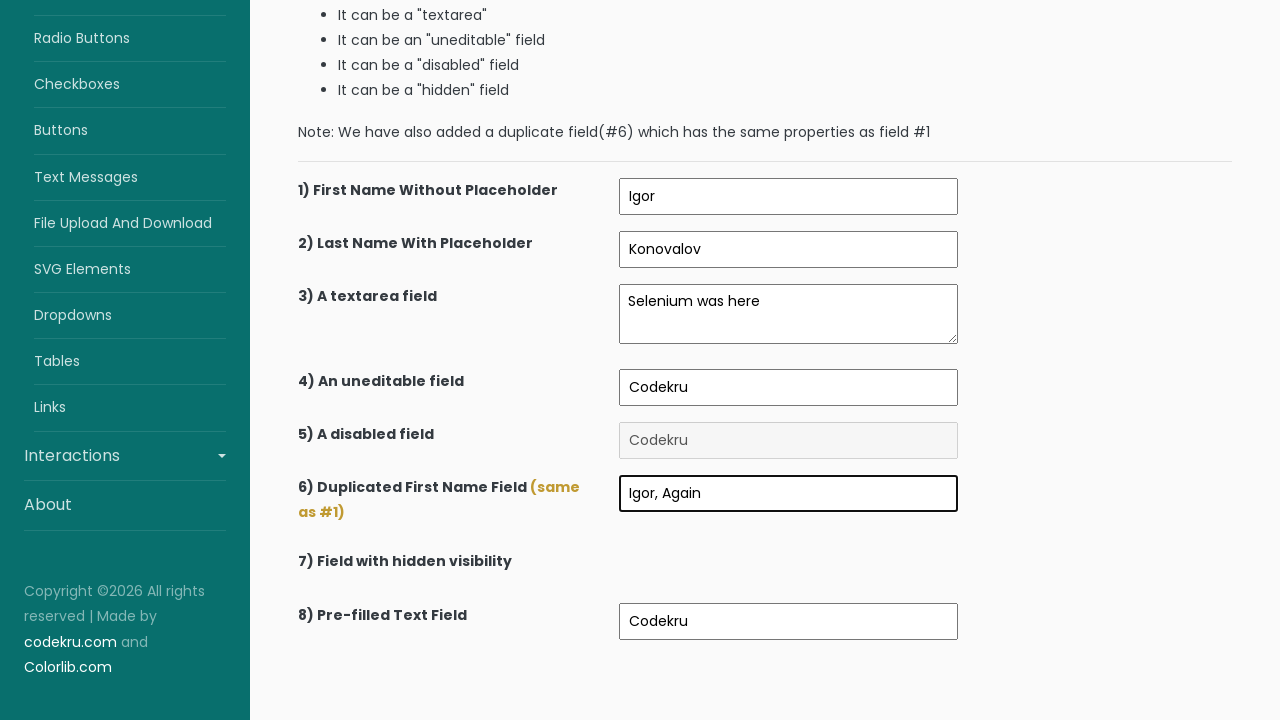

Cleared the pre-filled input field on //input[@id="preFilledTextField"]
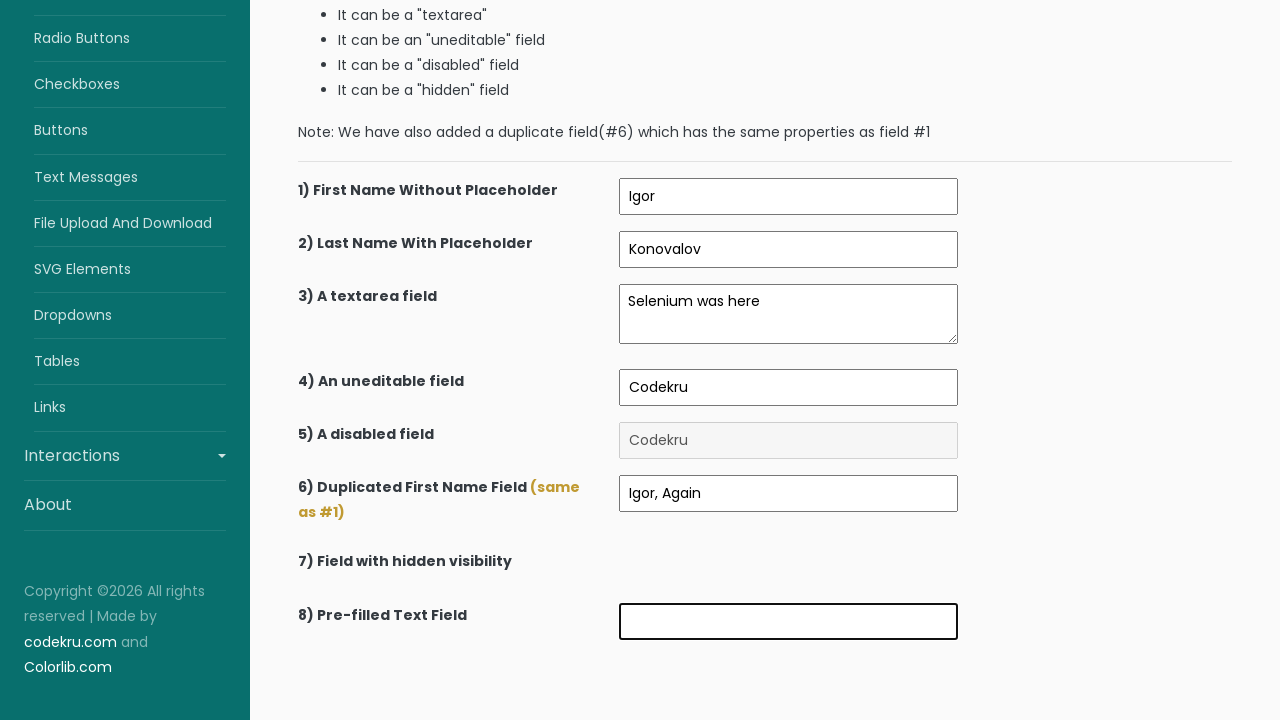

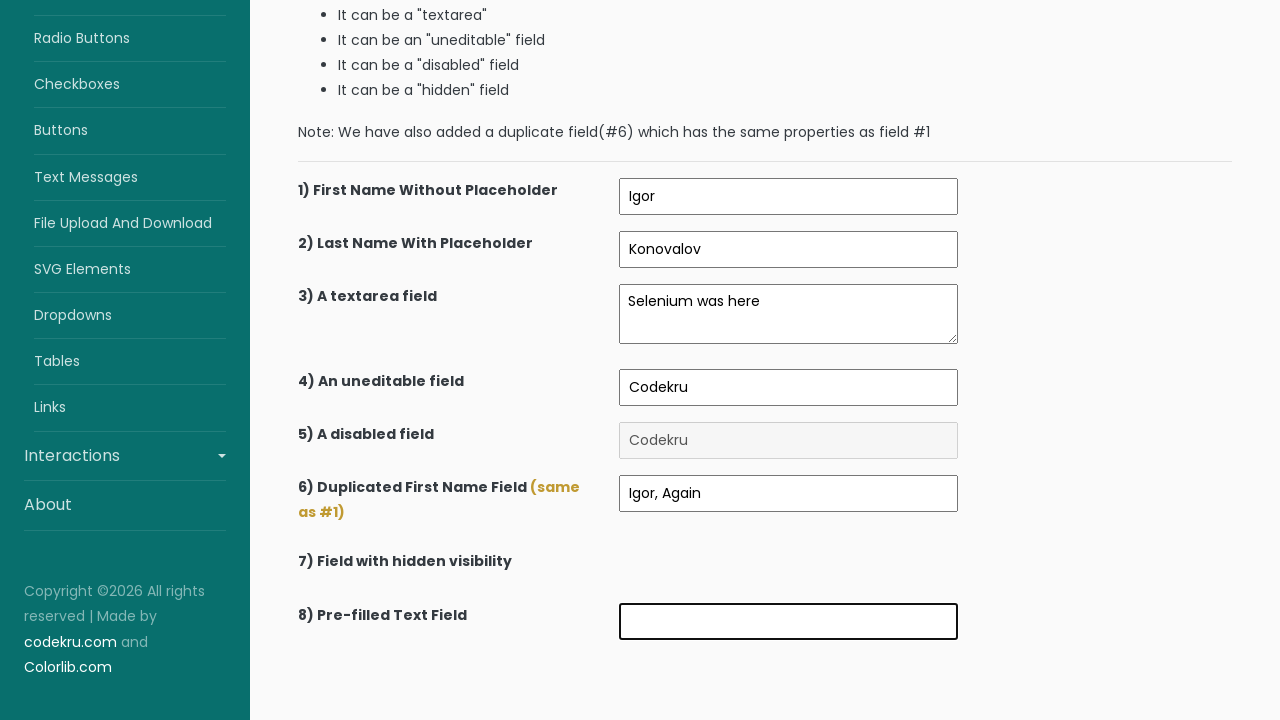